Tests waiting for a dynamically enabled button by waiting until the button becomes enabled on the page

Starting URL: https://demoqa.com/dynamic-properties

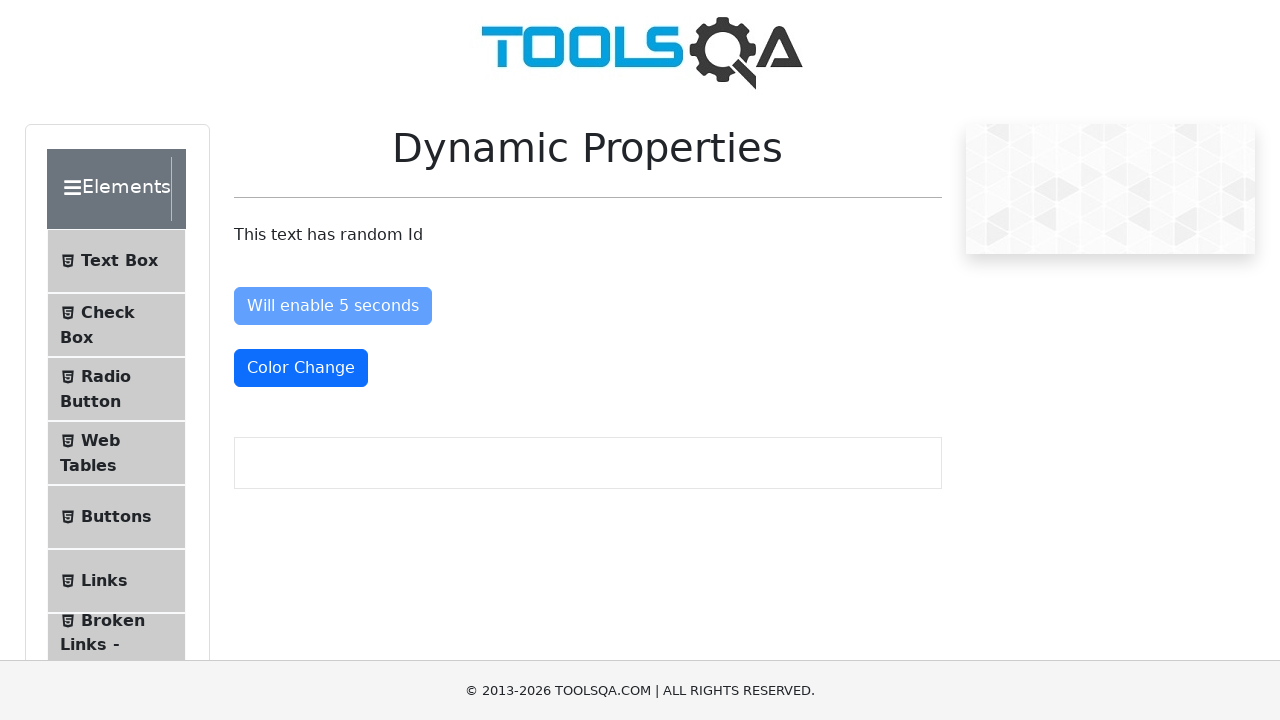

Waited for the dynamically enabled button to become enabled
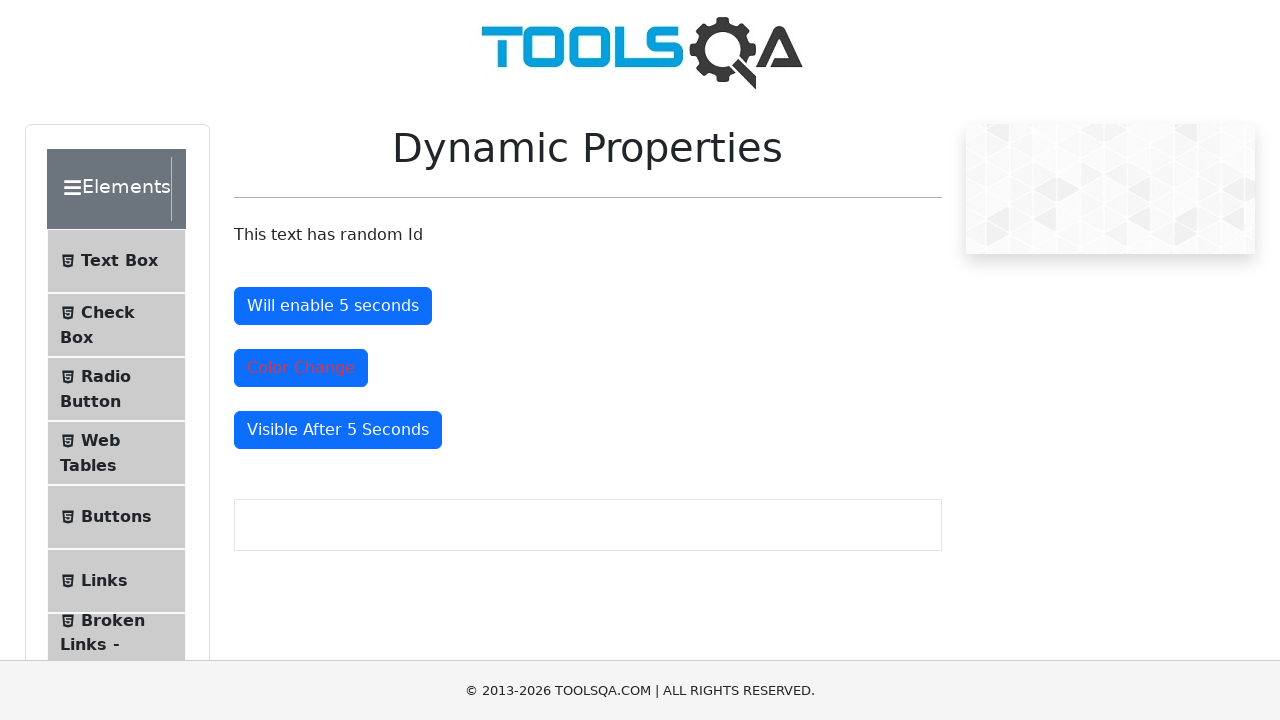

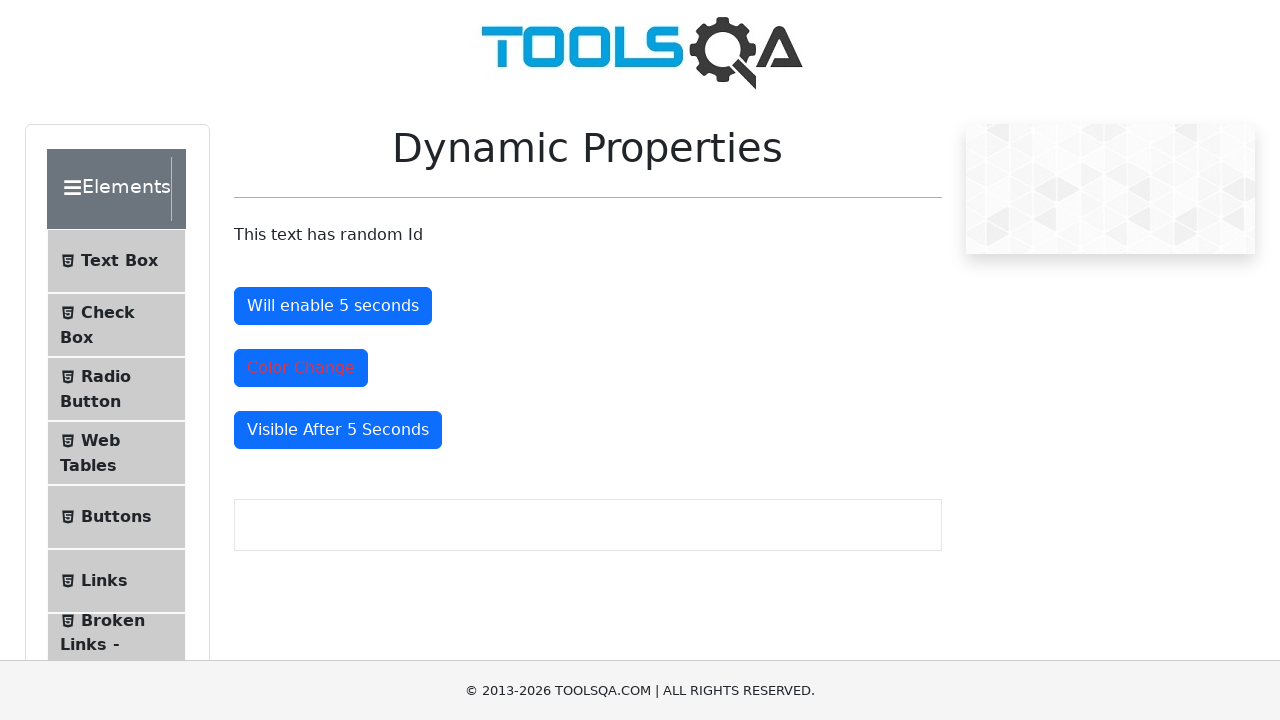